Tests that the Clear completed button displays correct text when items are completed

Starting URL: https://demo.playwright.dev/todomvc

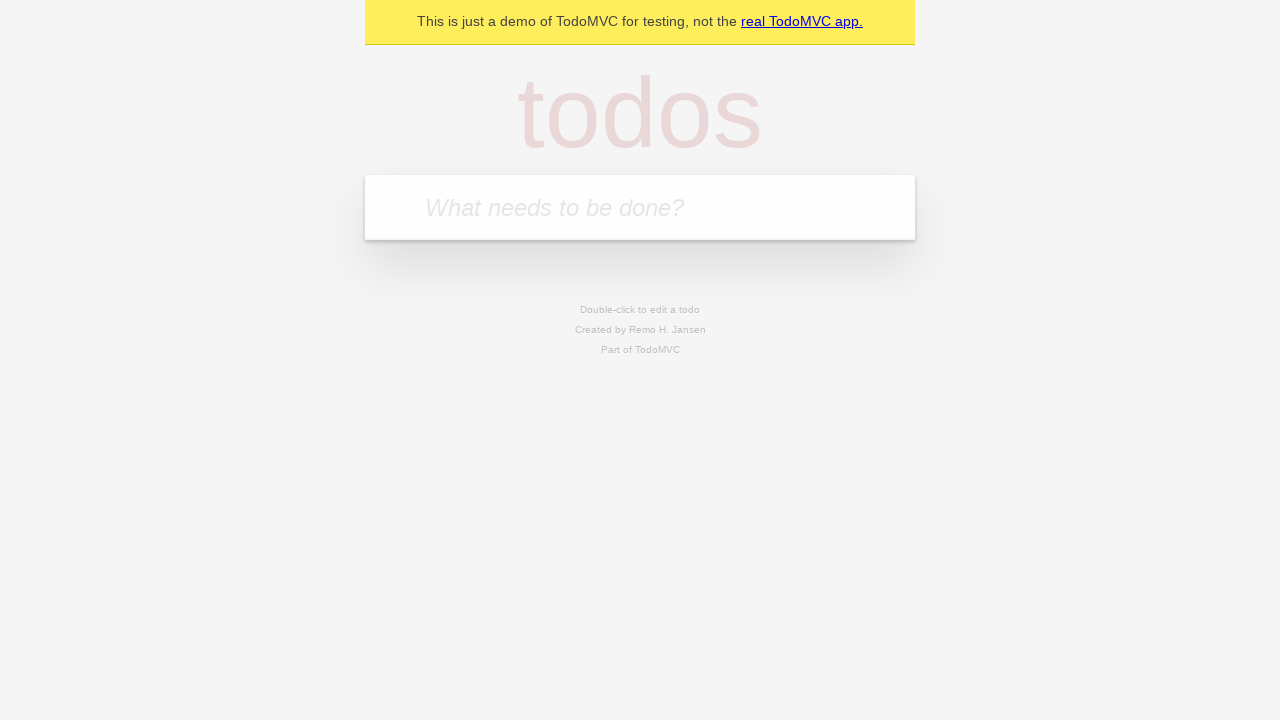

Located the 'What needs to be done?' input field
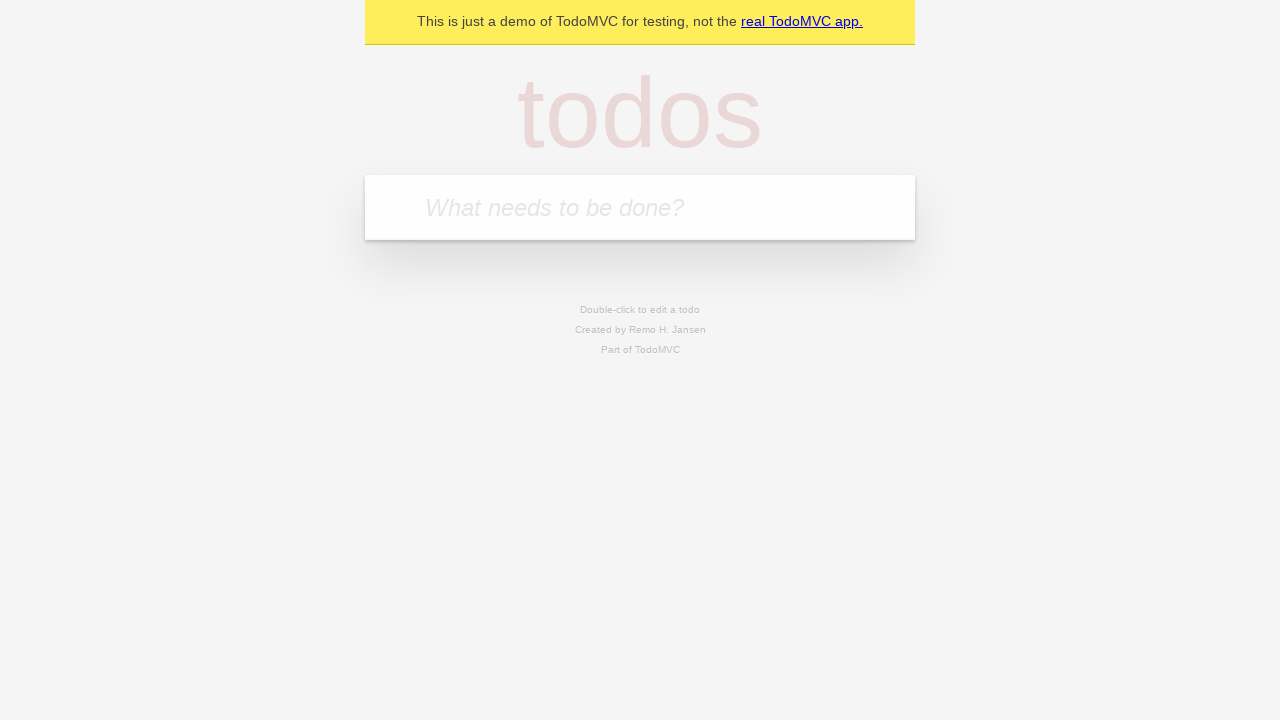

Filled first todo with 'buy some cheese' on internal:attr=[placeholder="What needs to be done?"i]
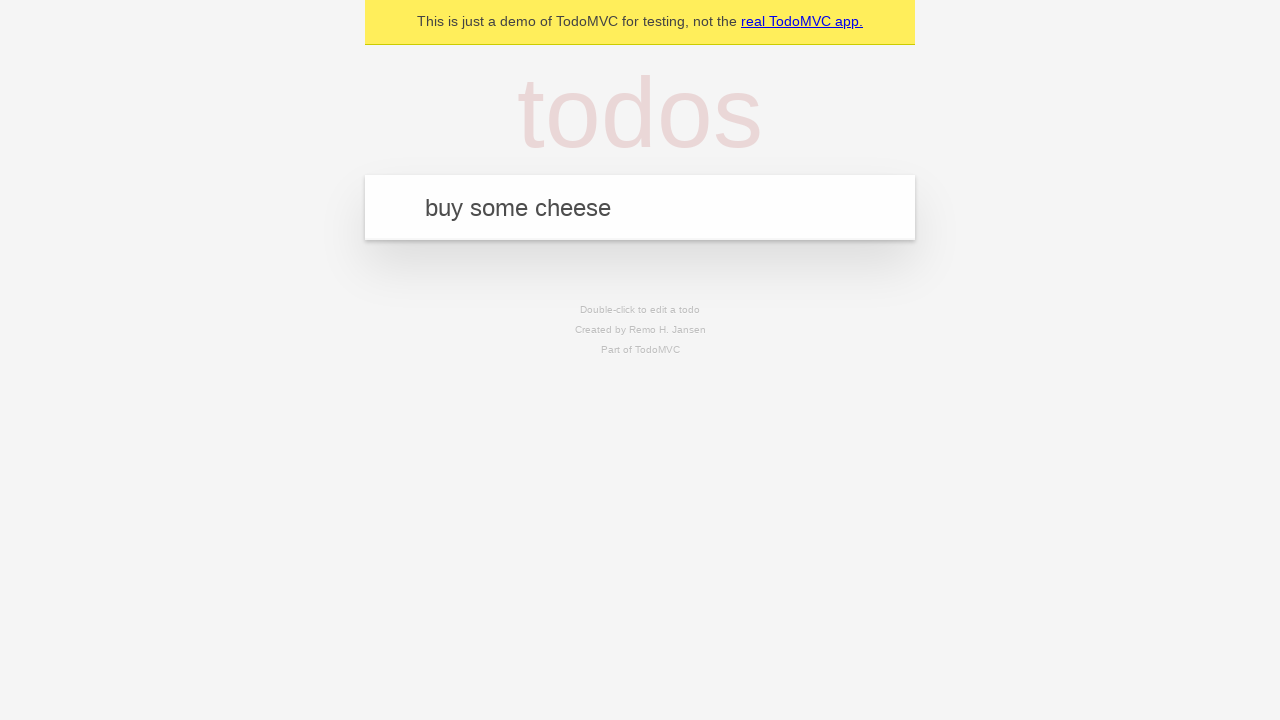

Pressed Enter to create first todo on internal:attr=[placeholder="What needs to be done?"i]
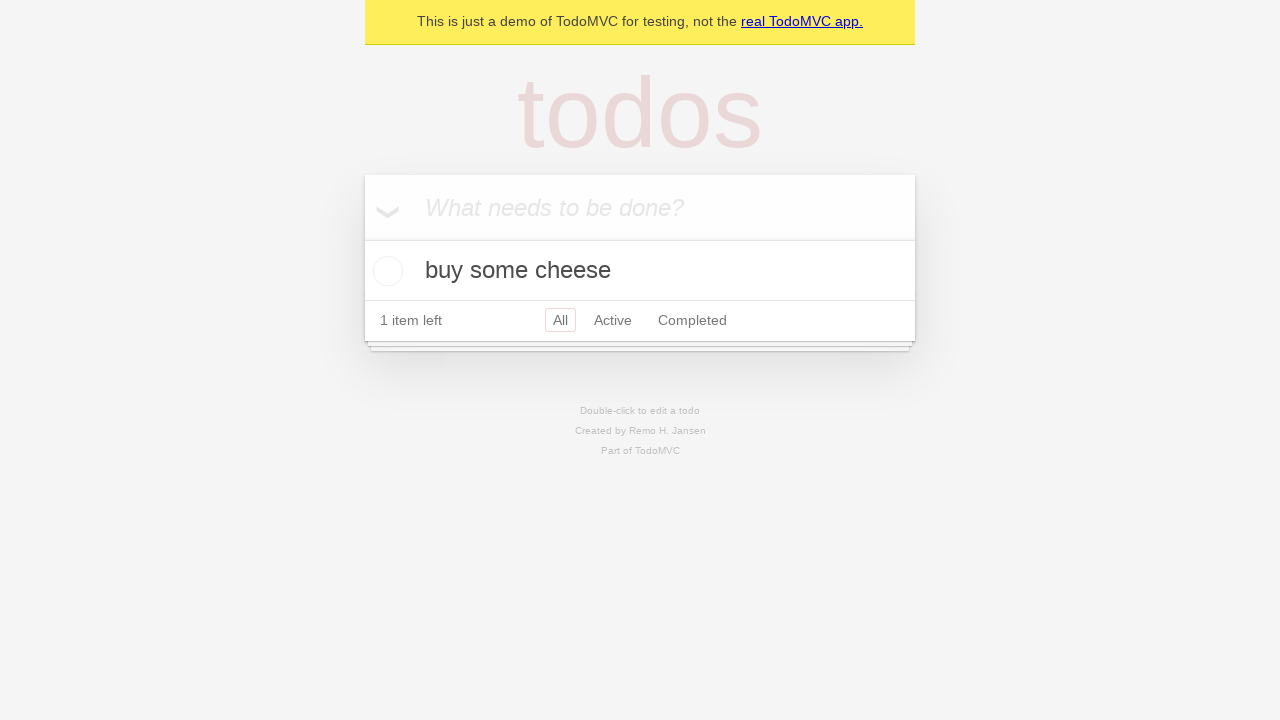

Filled second todo with 'feed the cat' on internal:attr=[placeholder="What needs to be done?"i]
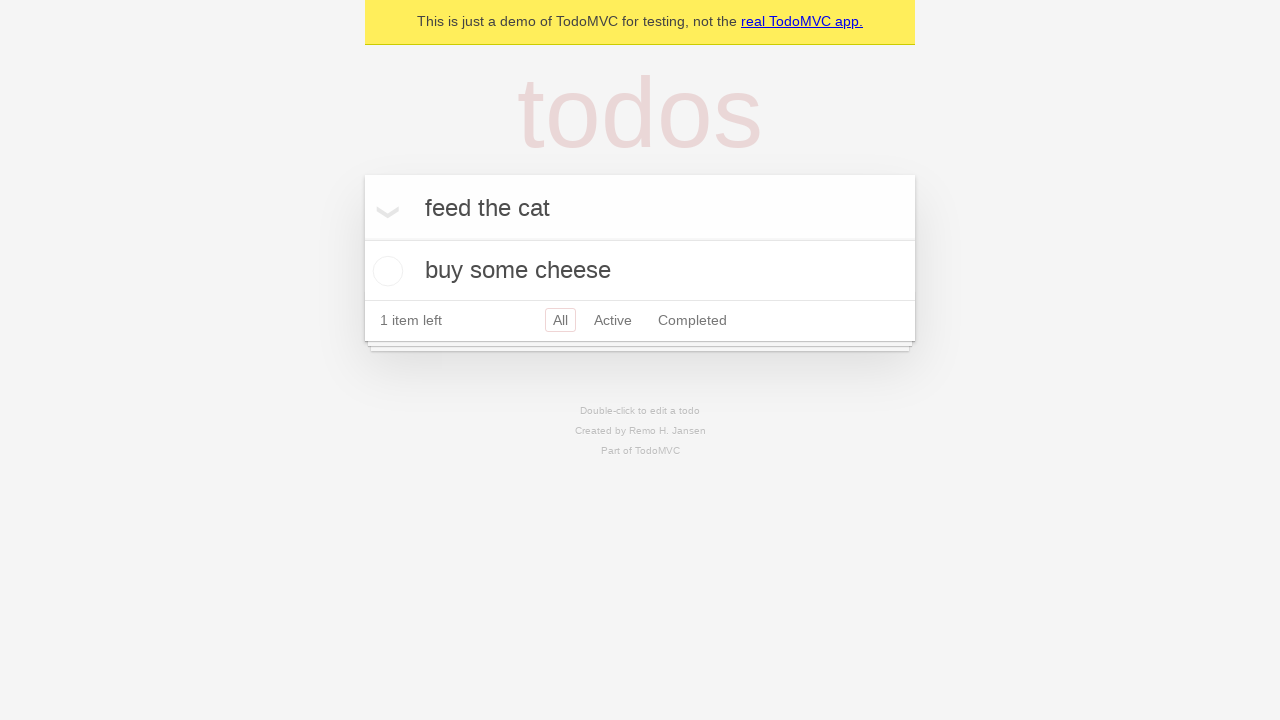

Pressed Enter to create second todo on internal:attr=[placeholder="What needs to be done?"i]
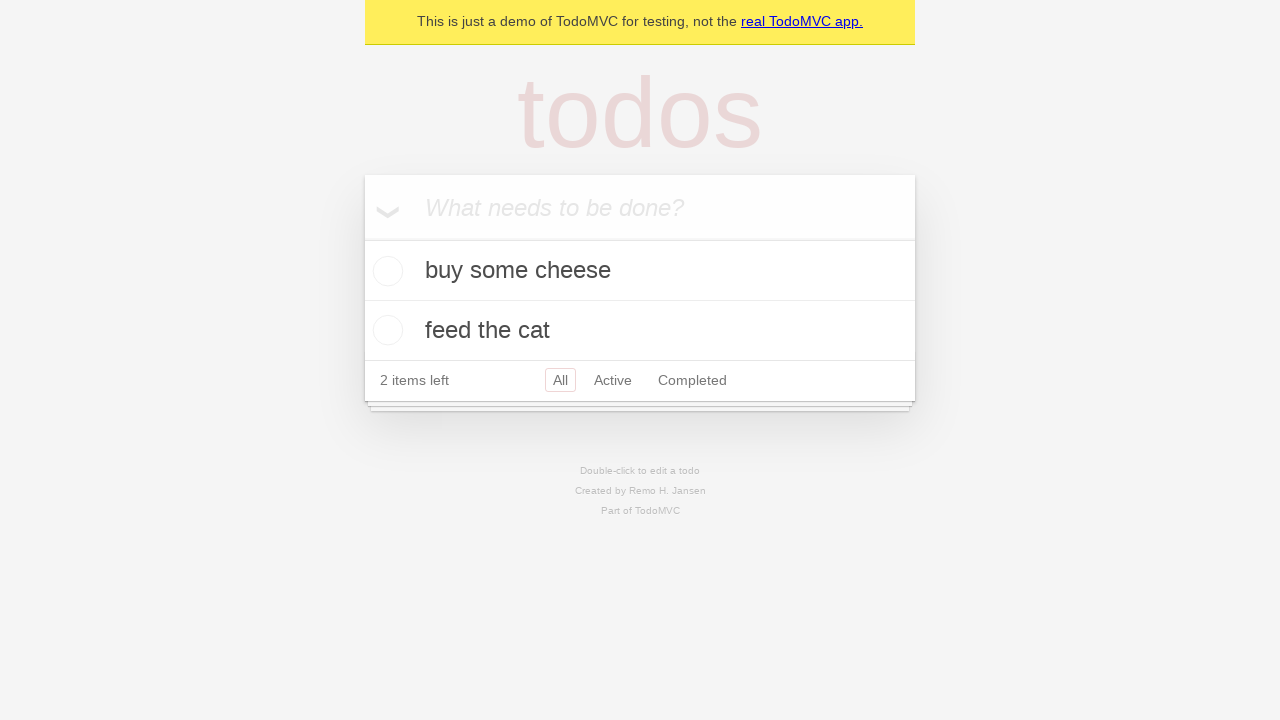

Filled third todo with 'book a doctors appointment' on internal:attr=[placeholder="What needs to be done?"i]
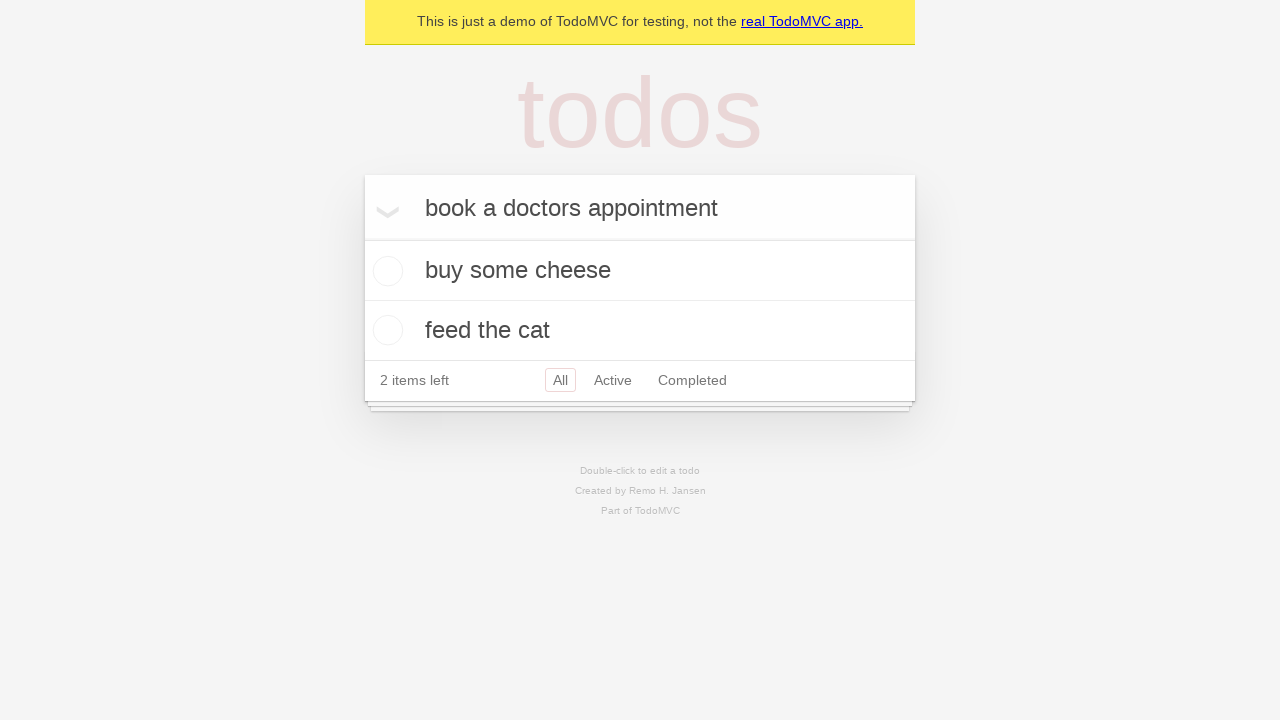

Pressed Enter to create third todo on internal:attr=[placeholder="What needs to be done?"i]
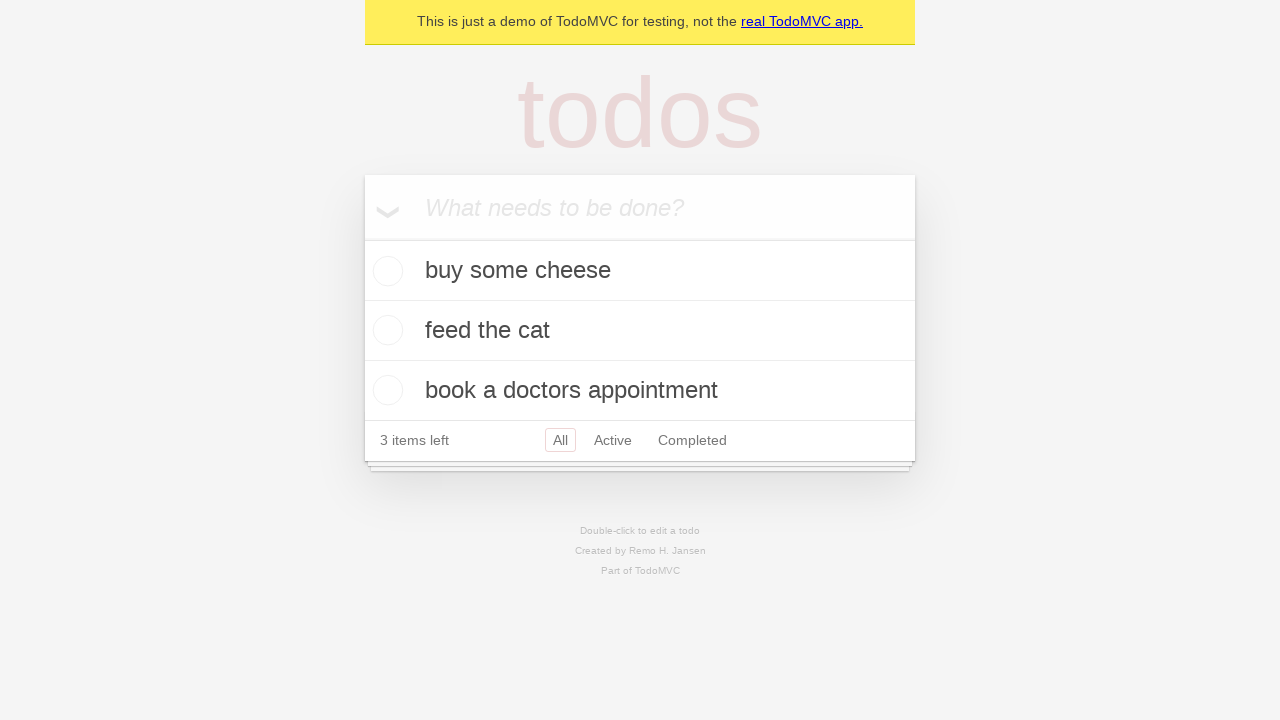

Verified all 3 todos have been created
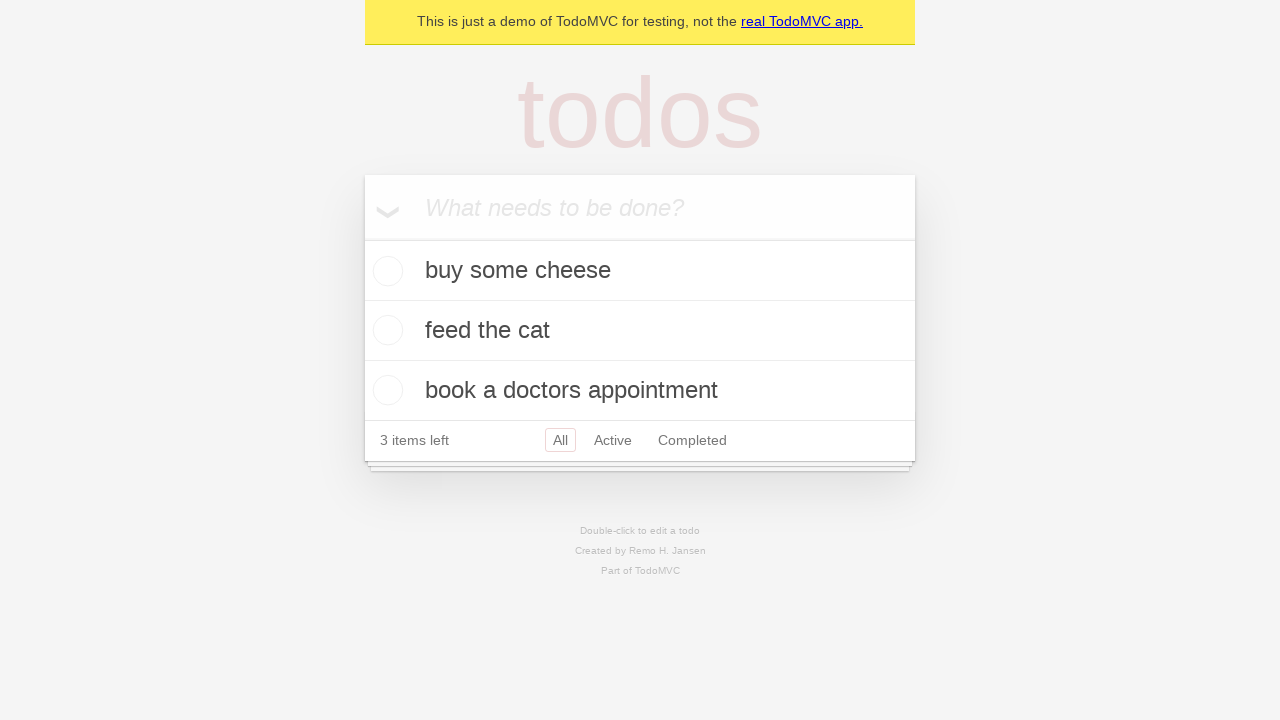

Checked the first todo to mark it as completed at (385, 271) on .todo-list li .toggle >> nth=0
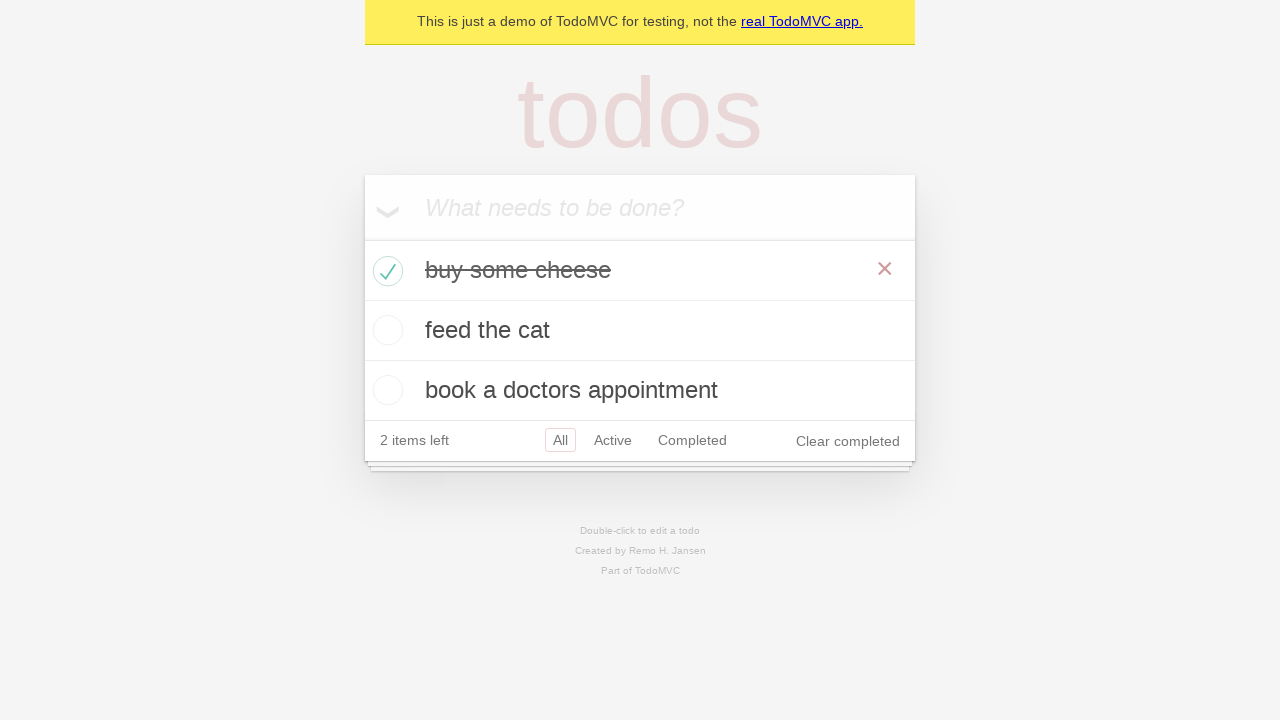

Clear completed button appeared after marking todo complete
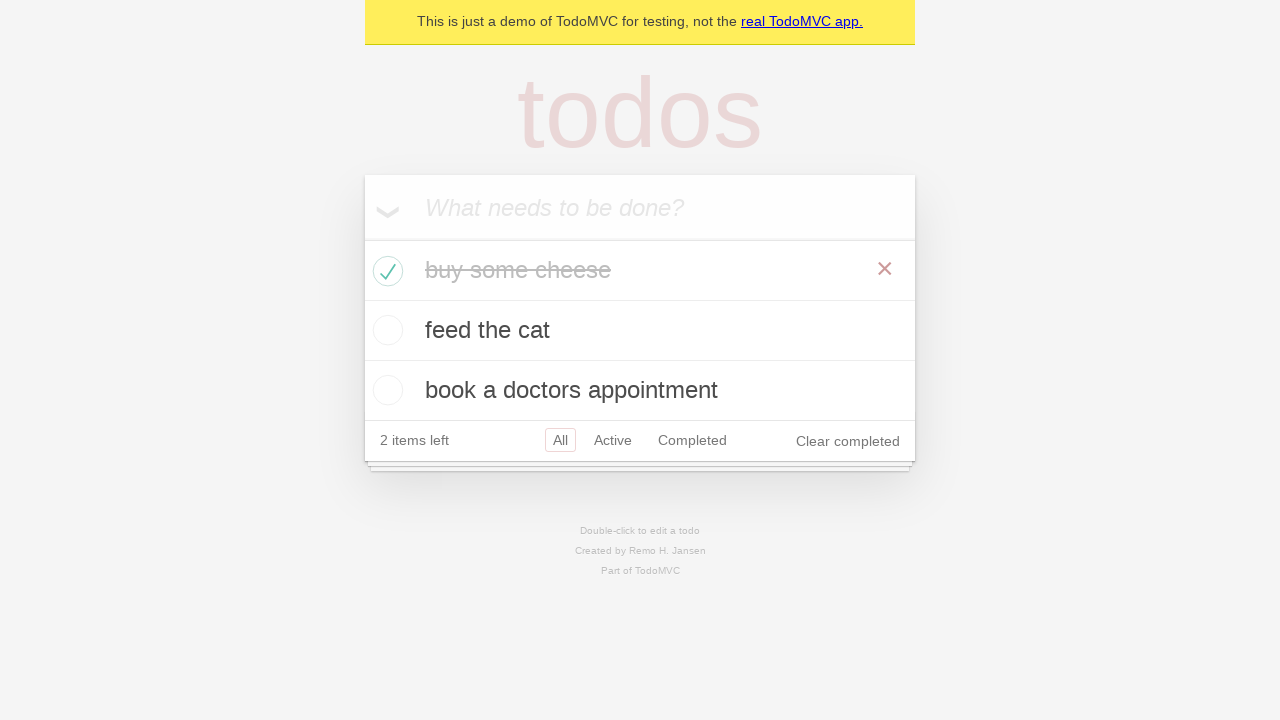

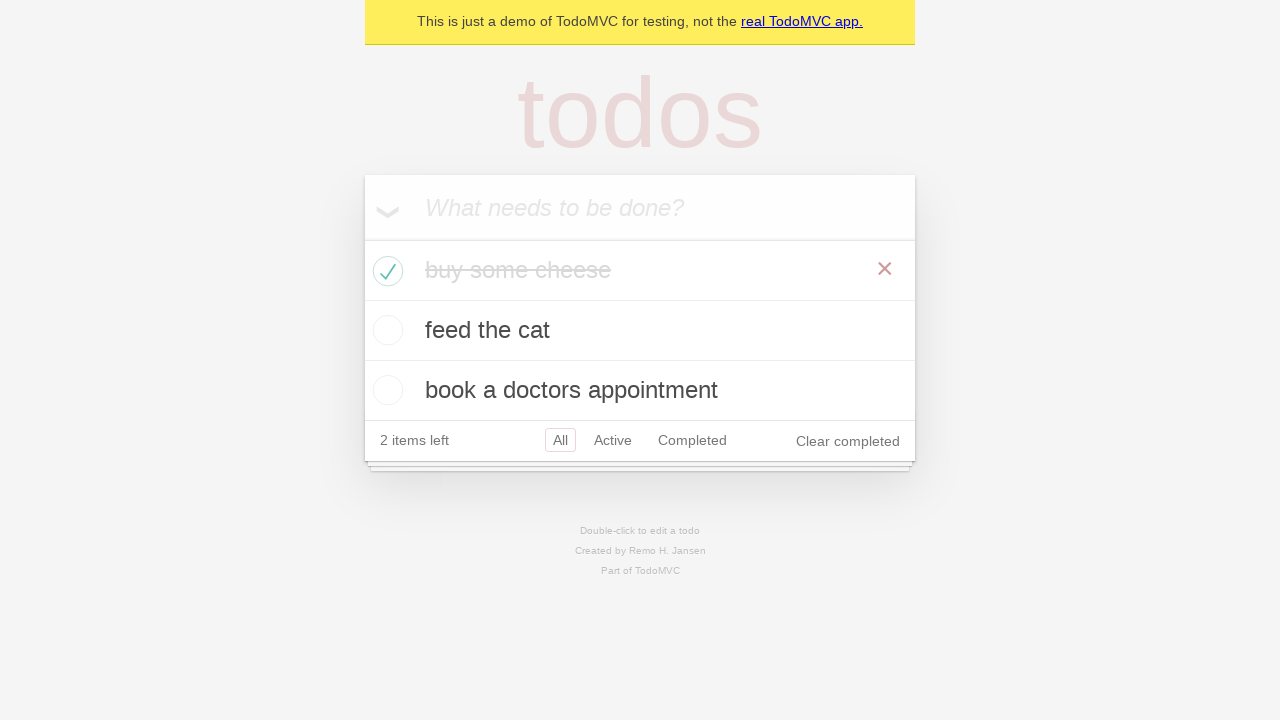